Tests browser window handling by clicking a button that opens a new tab/window, switching to the new window to verify it opened, then switching back to the parent window.

Starting URL: https://demoqa.com/browser-windows

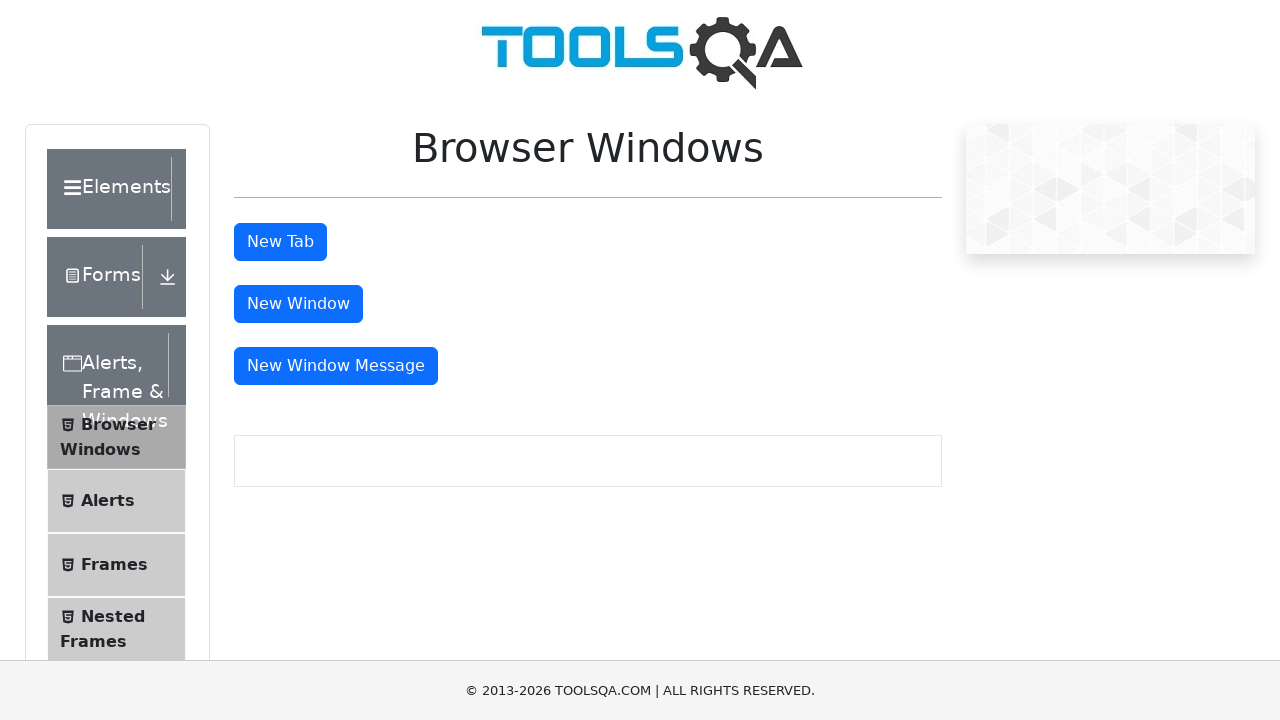

Set viewport size to 1920x1080
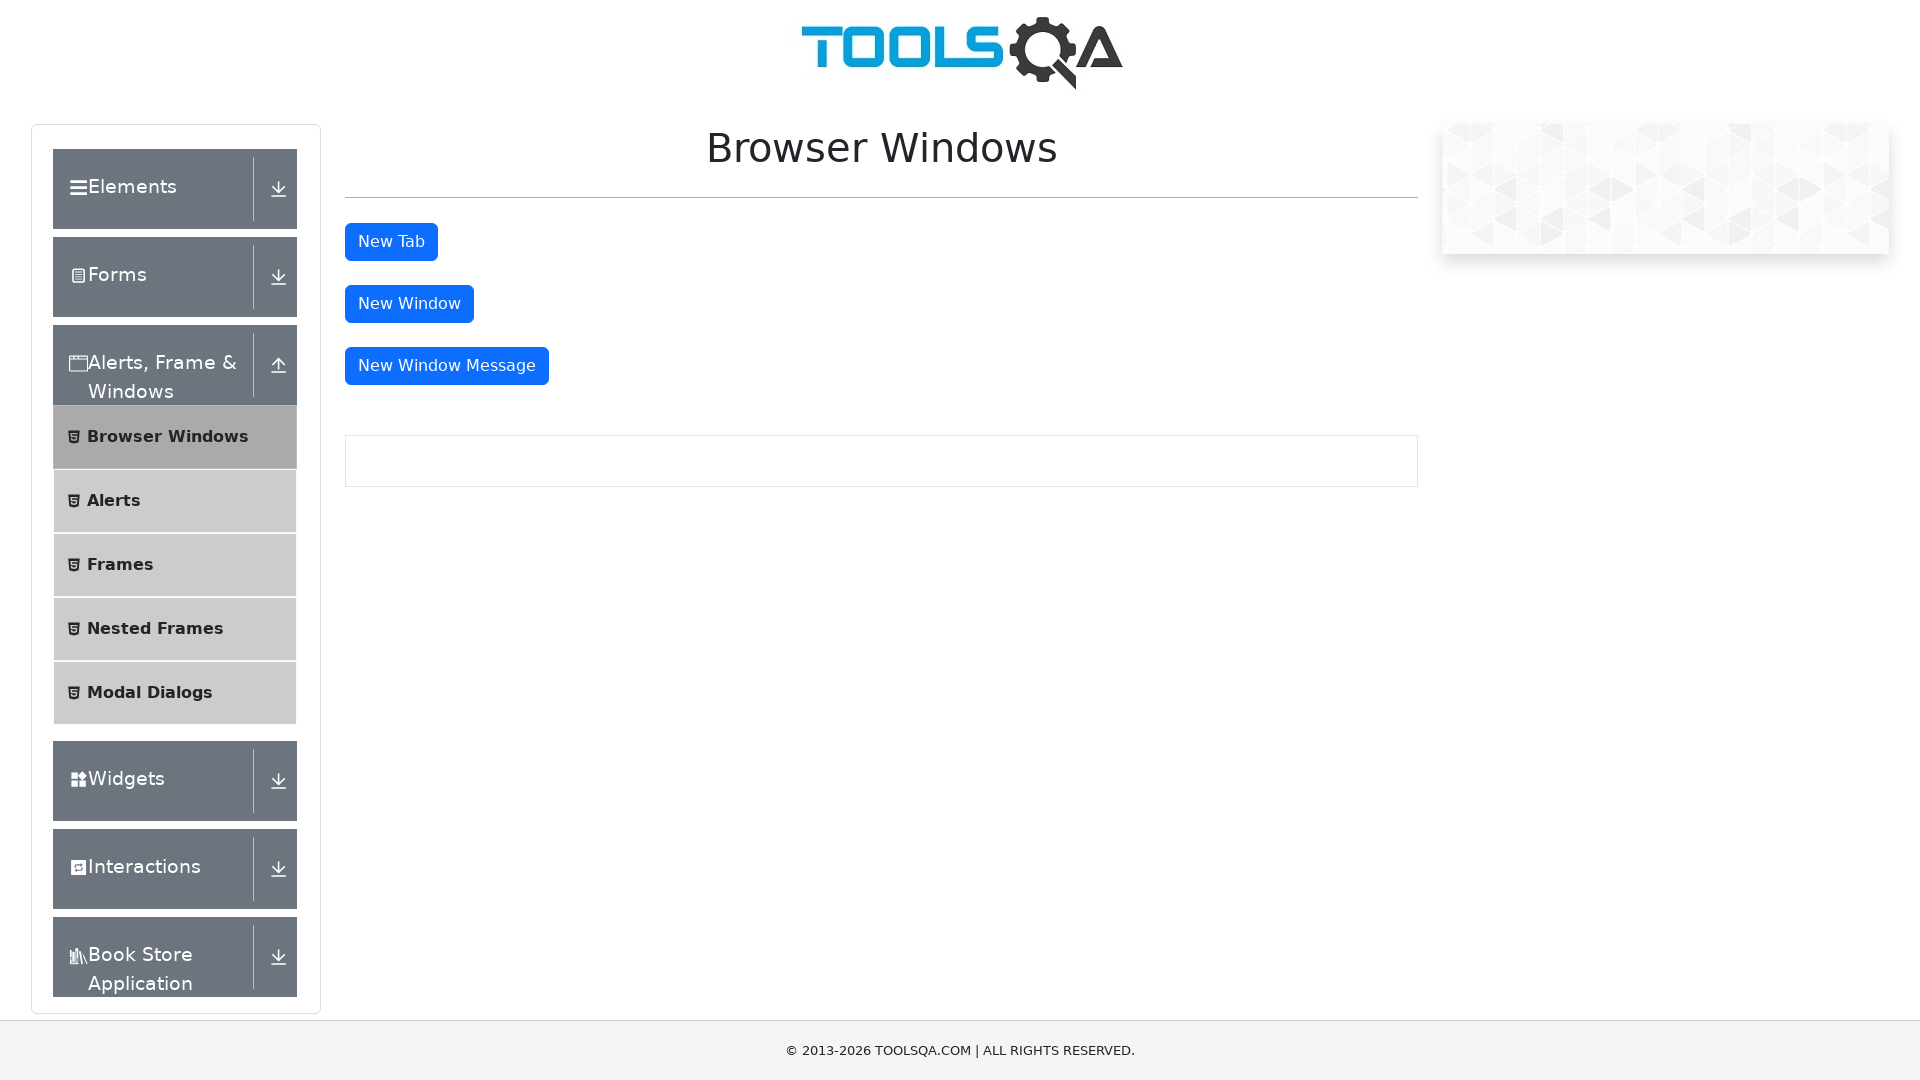

Clicked 'New Tab' button to open a new window/tab at (391, 242) on button:has-text('New Tab')
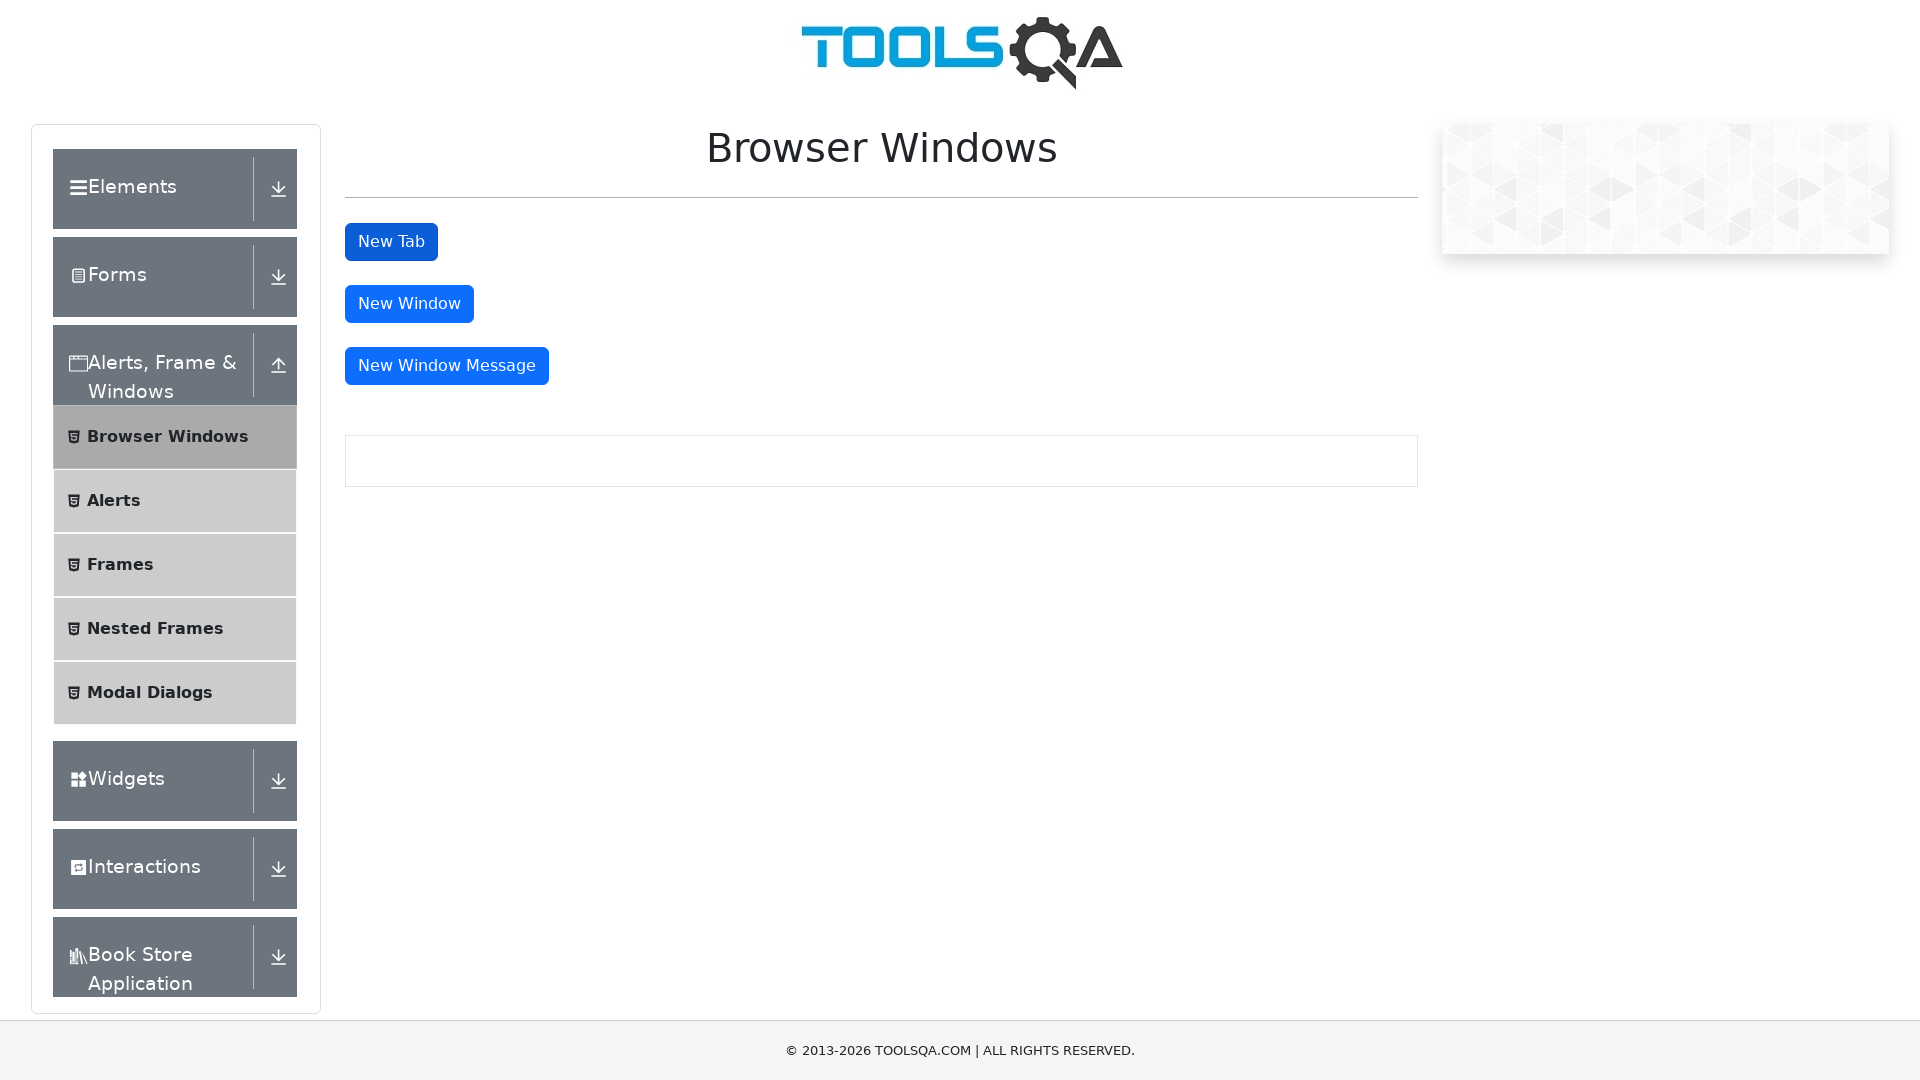

Captured the new page/tab that was opened
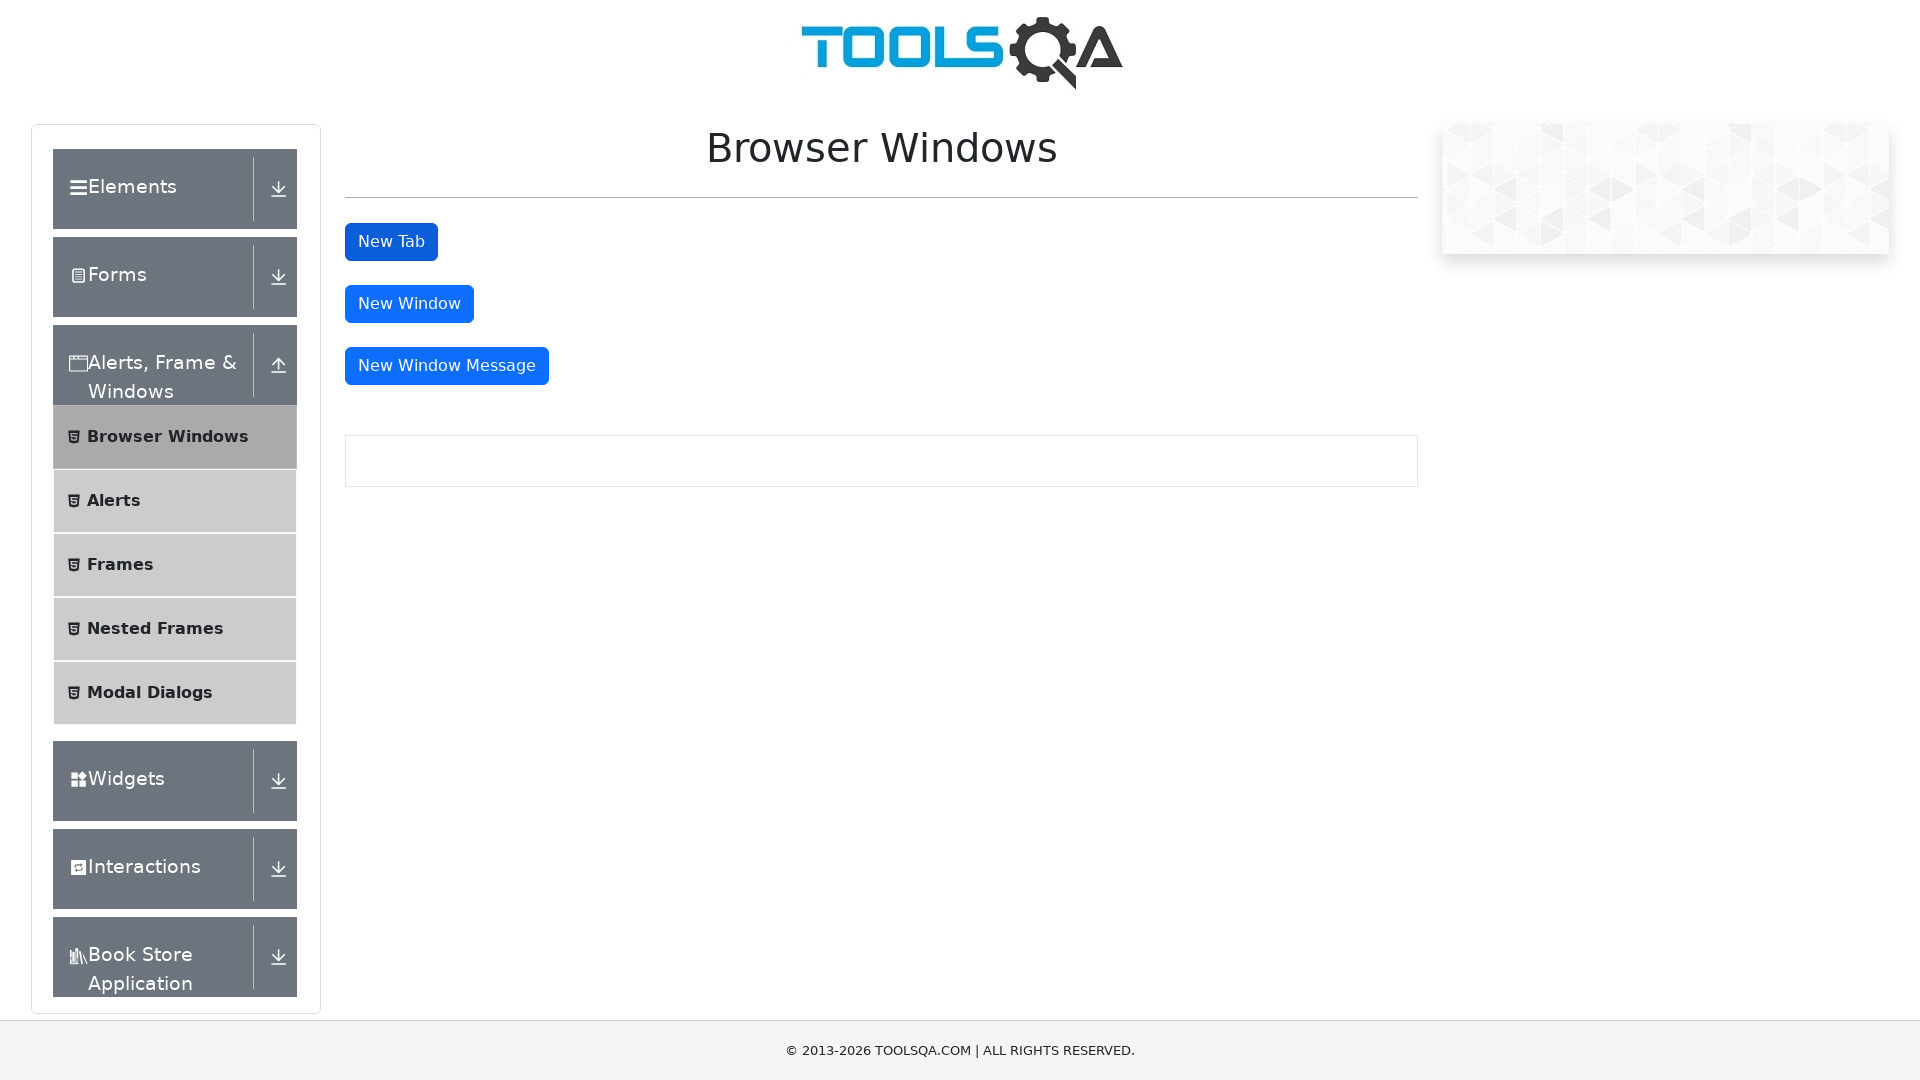

New page loaded completely
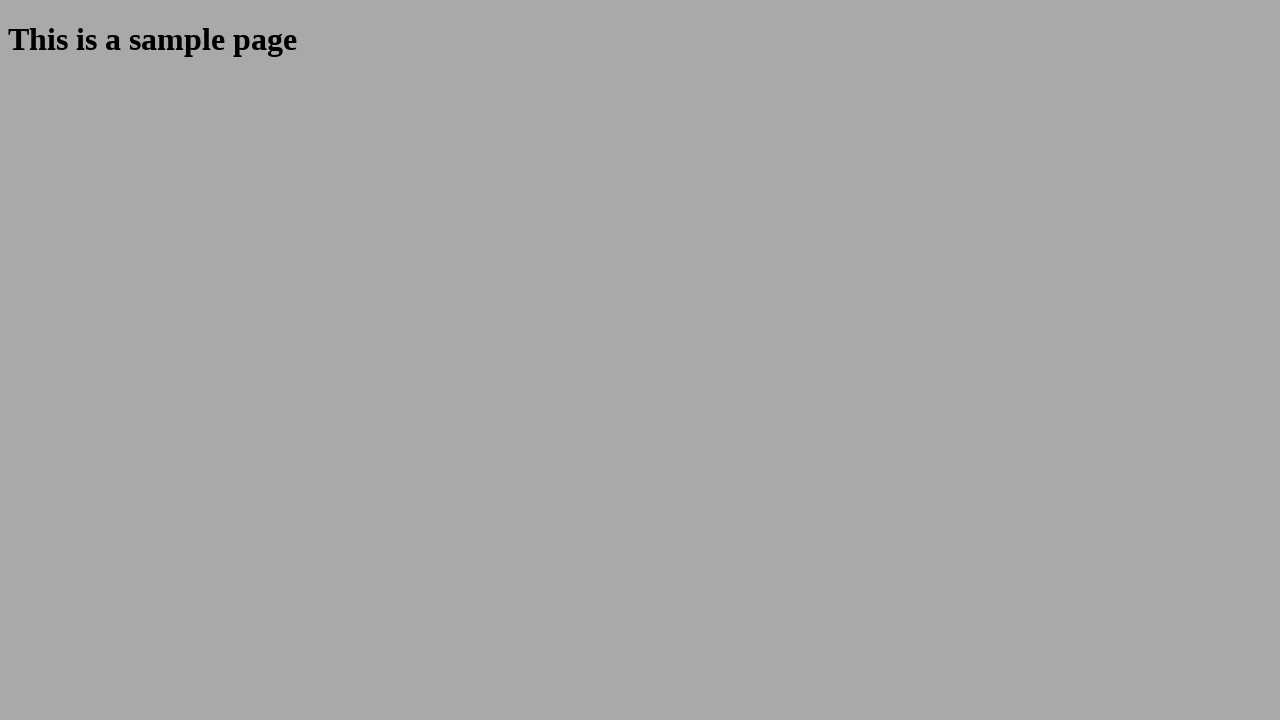

Verified sample heading is present on new page
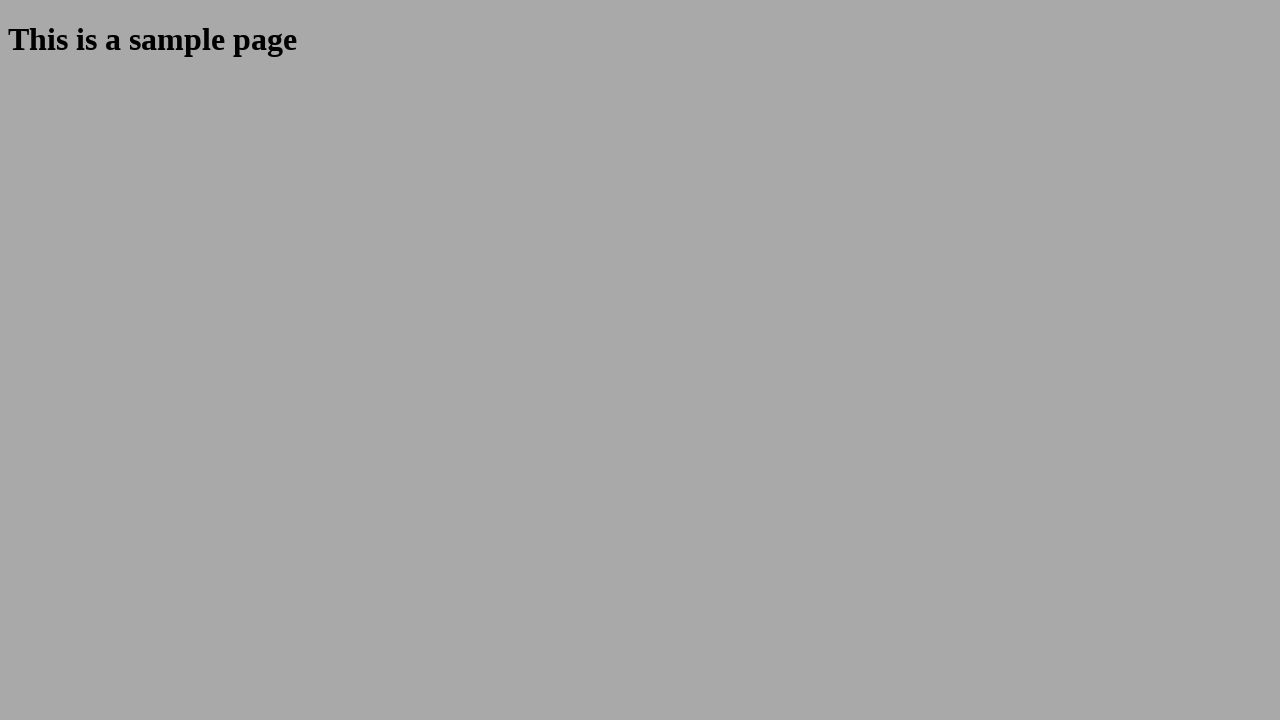

Closed the new tab/window
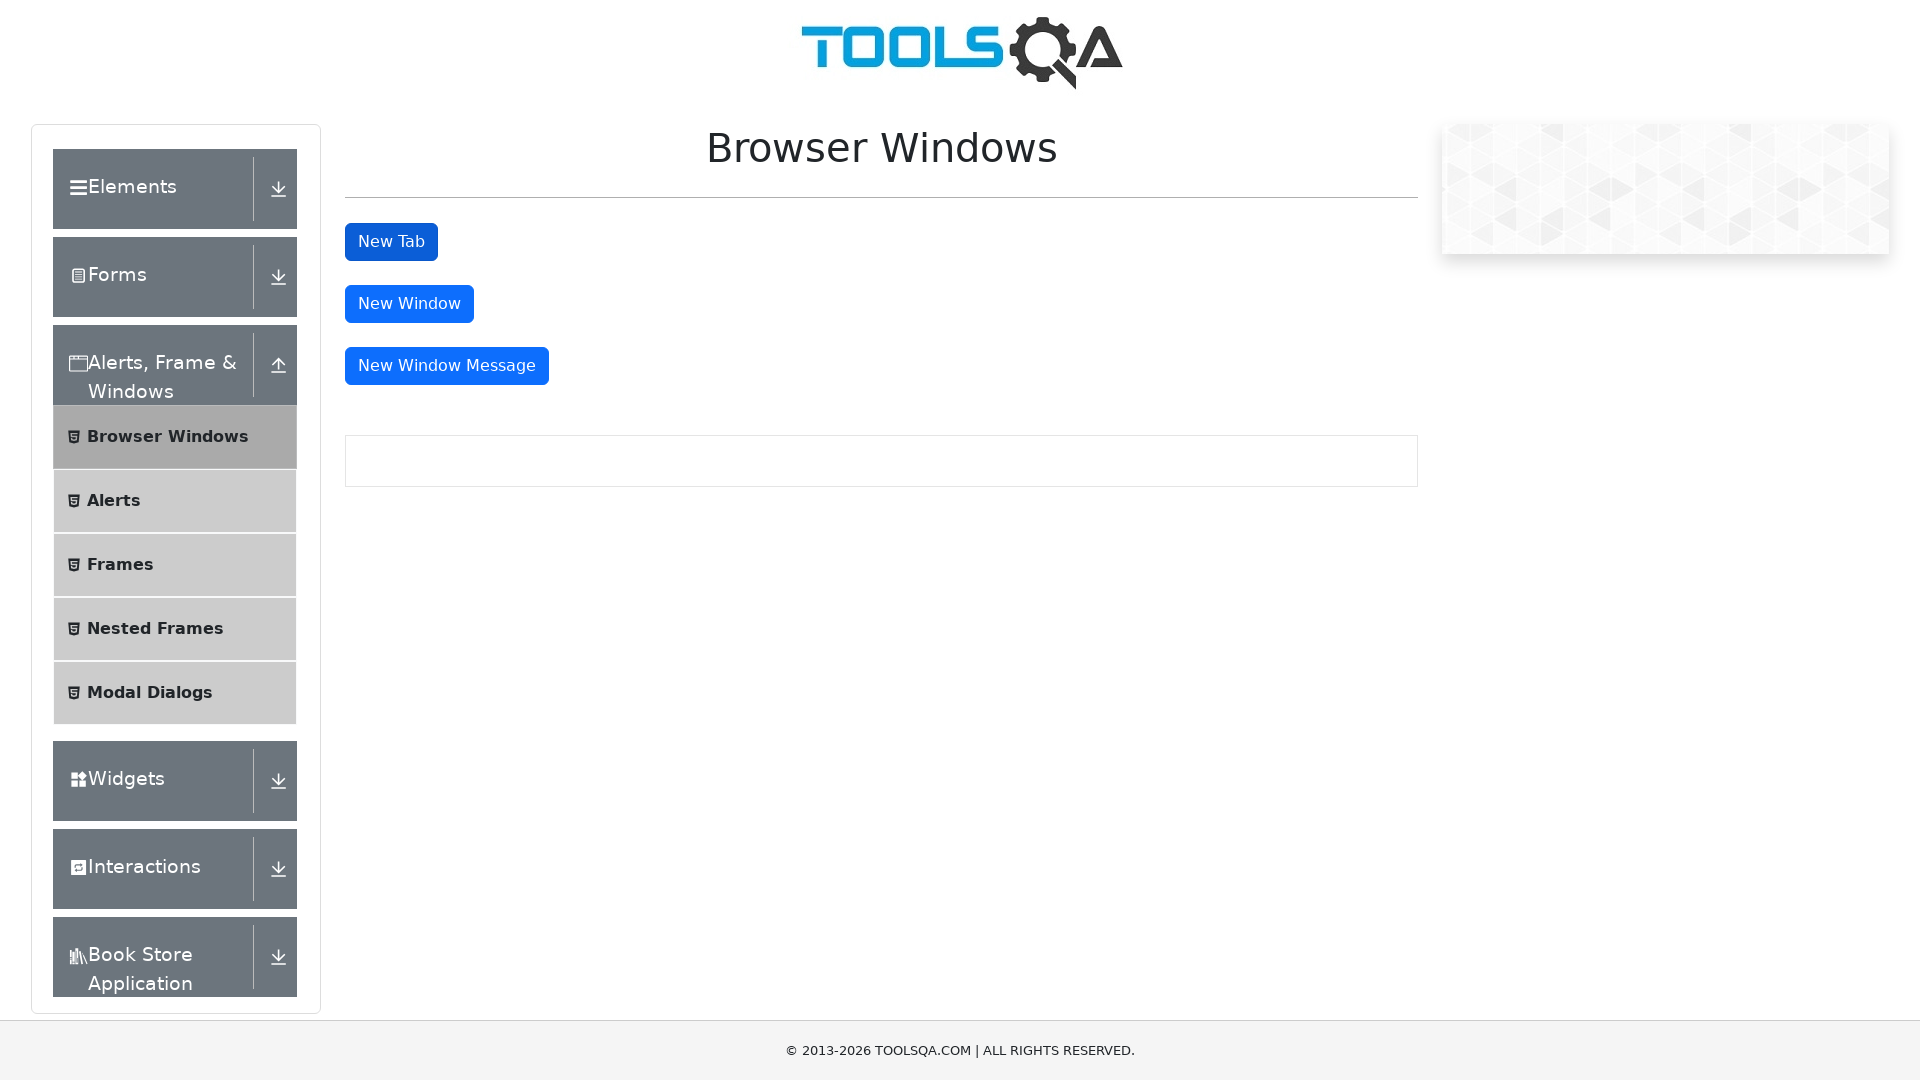

Verified 'New Tab' button is present on parent page
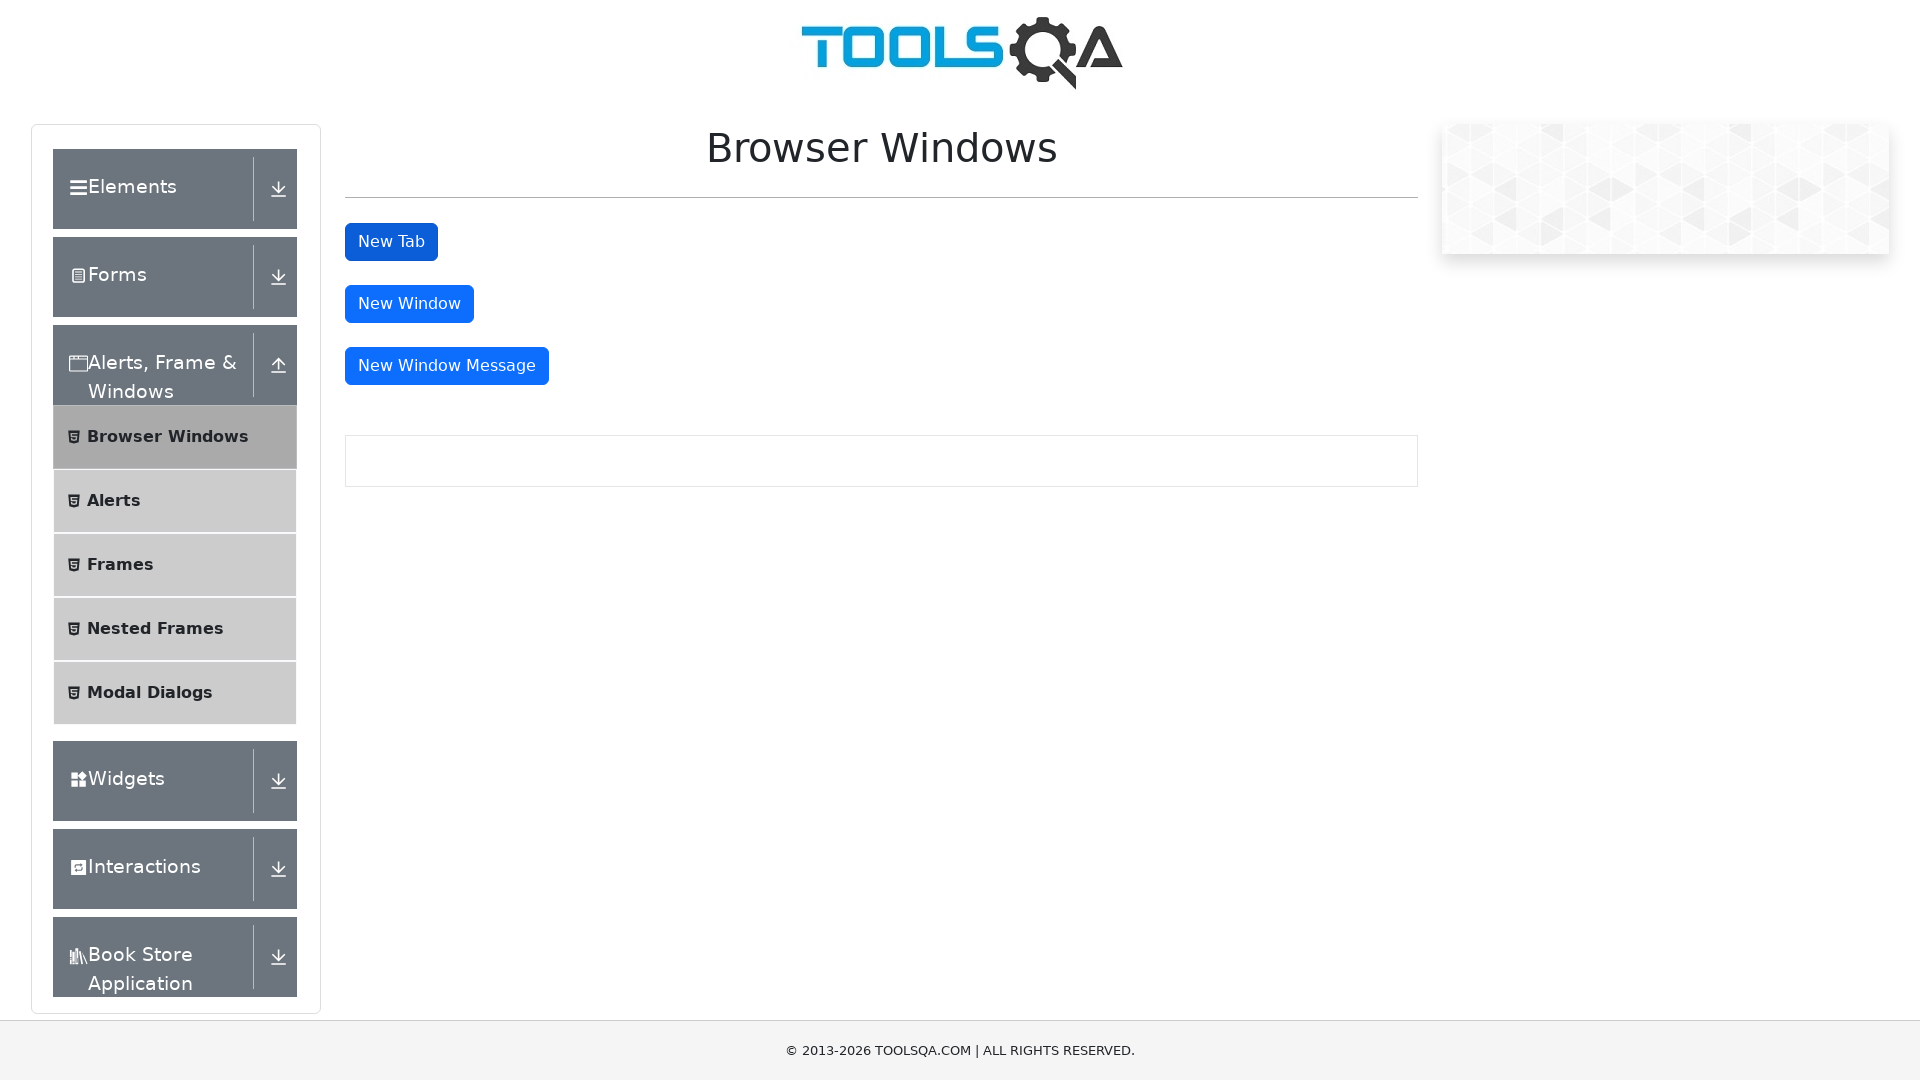

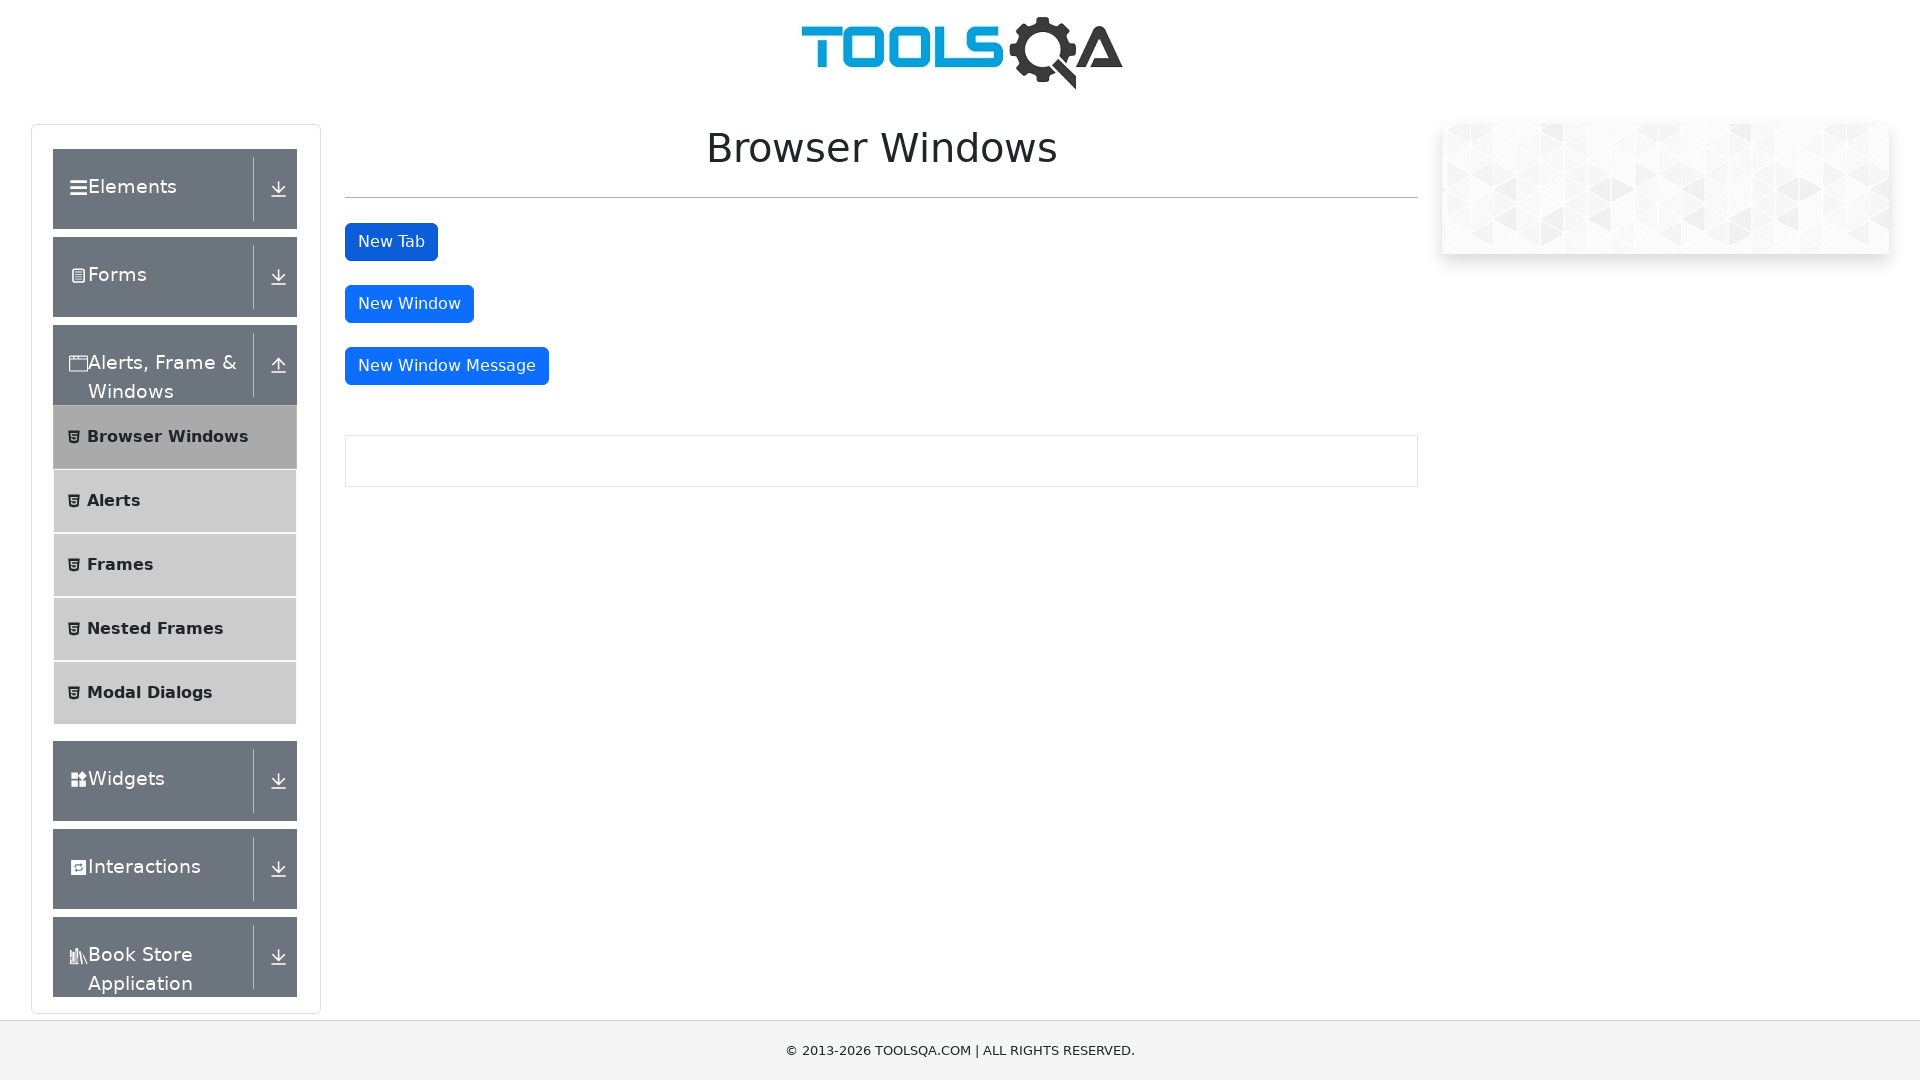